Tests page scrolling functionality by scrolling down to a testimonial element and then scrolling back up to the training section header

Starting URL: https://toolsqa.com/

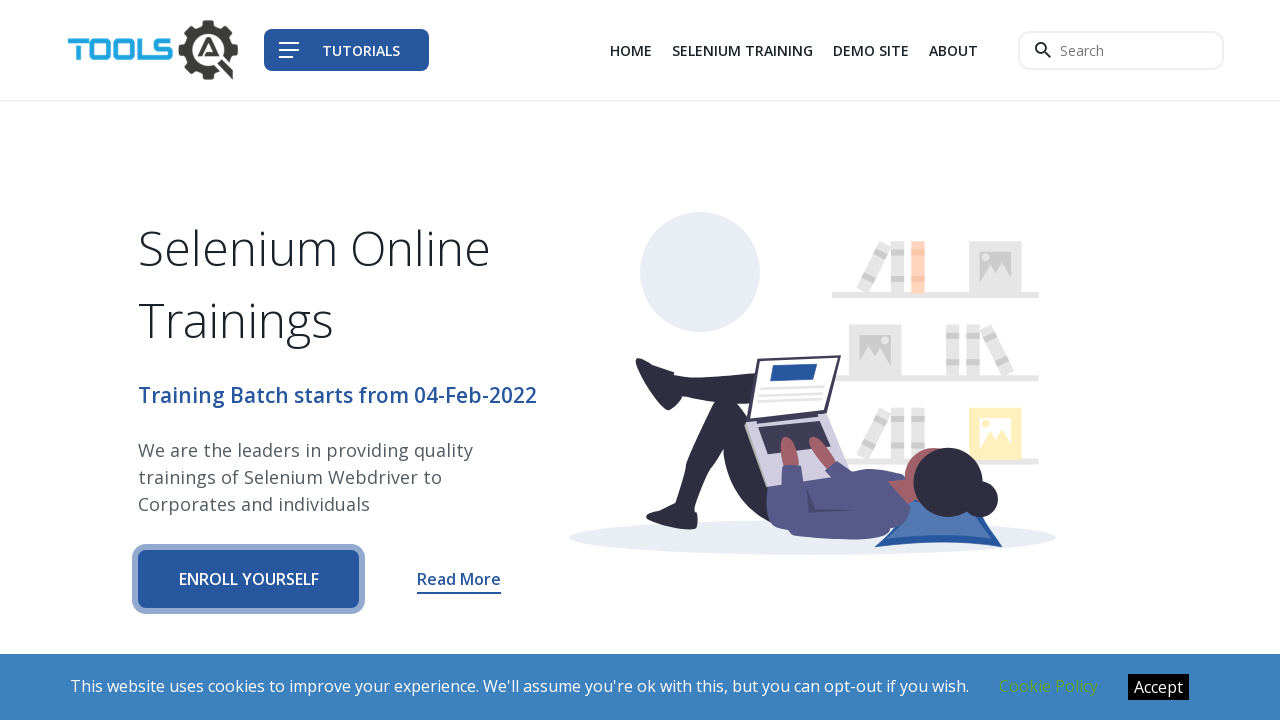

Scrolled down to testimonial element 'Raveesh Rai – India (Exp- 8Yrs)'
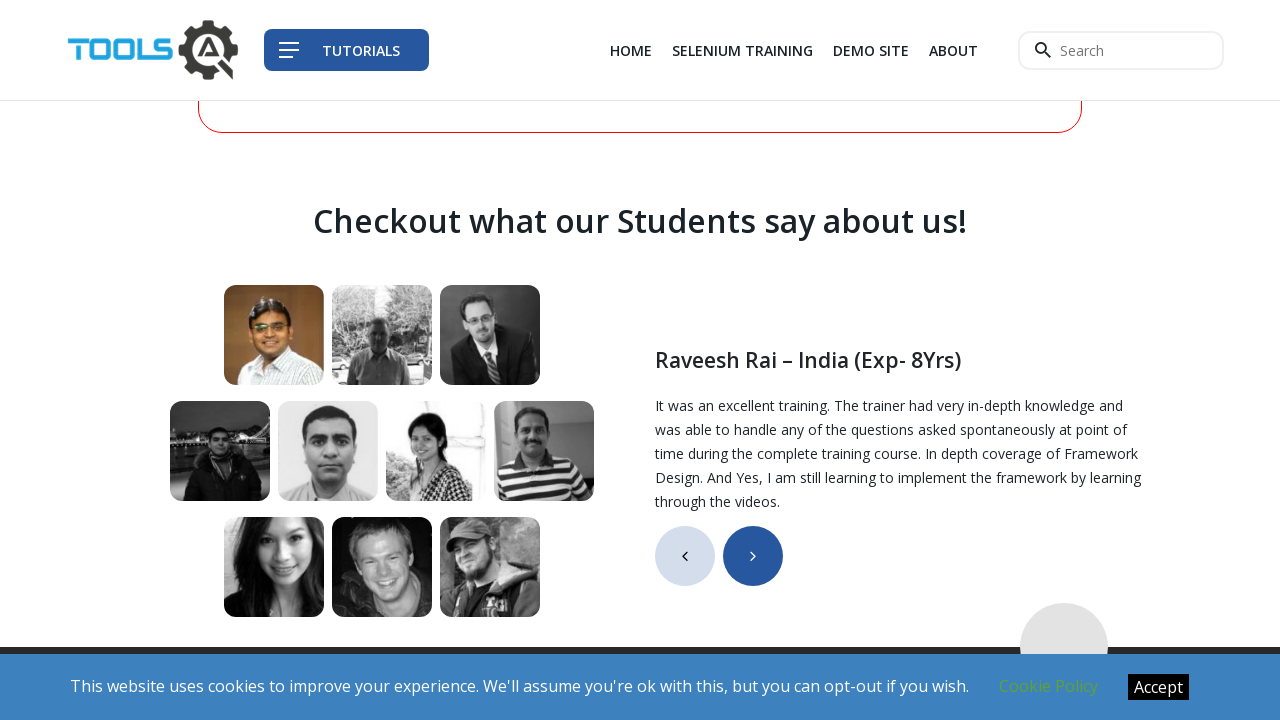

Waited 1 second for scroll animation to complete
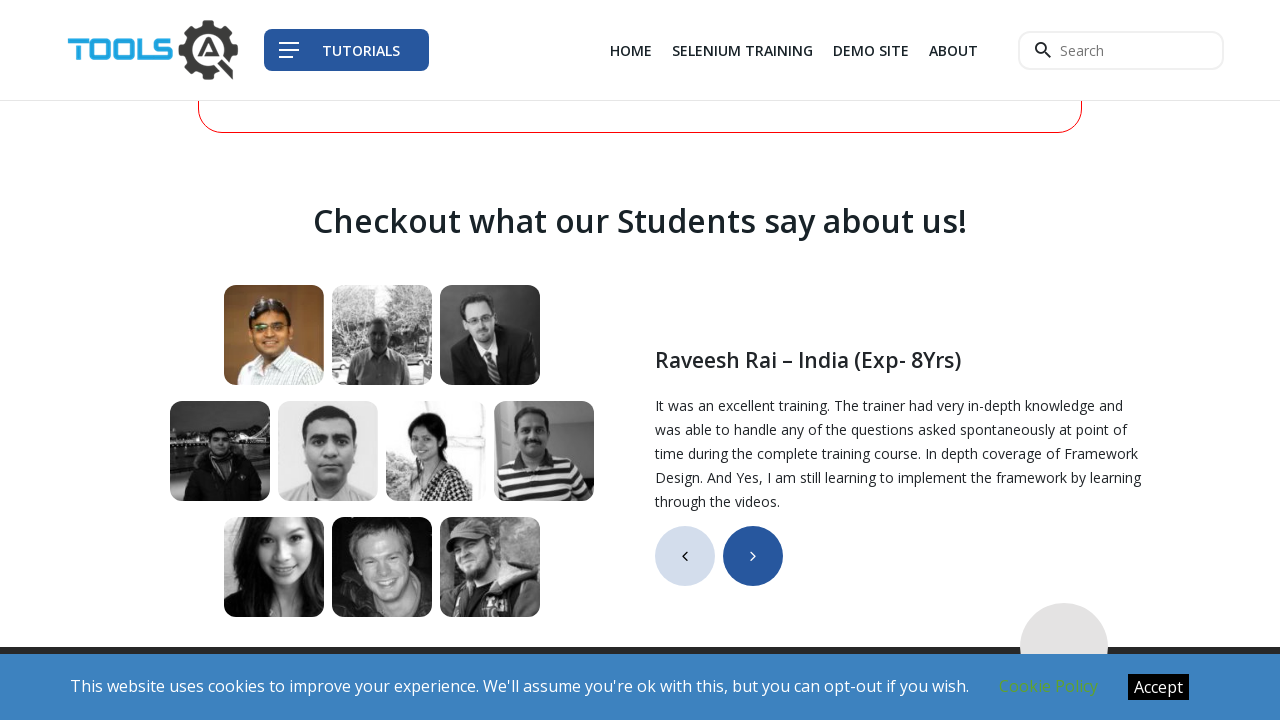

Scrolled up to training section header 'Selenium Online Trainings'
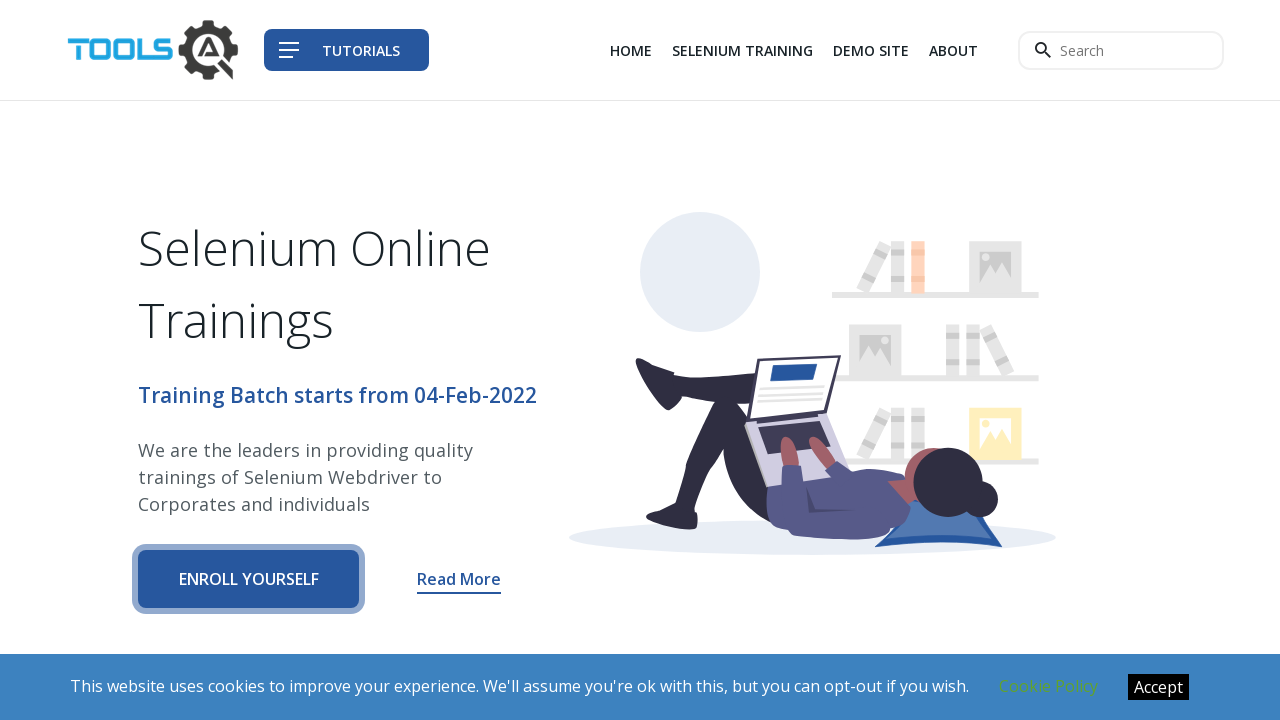

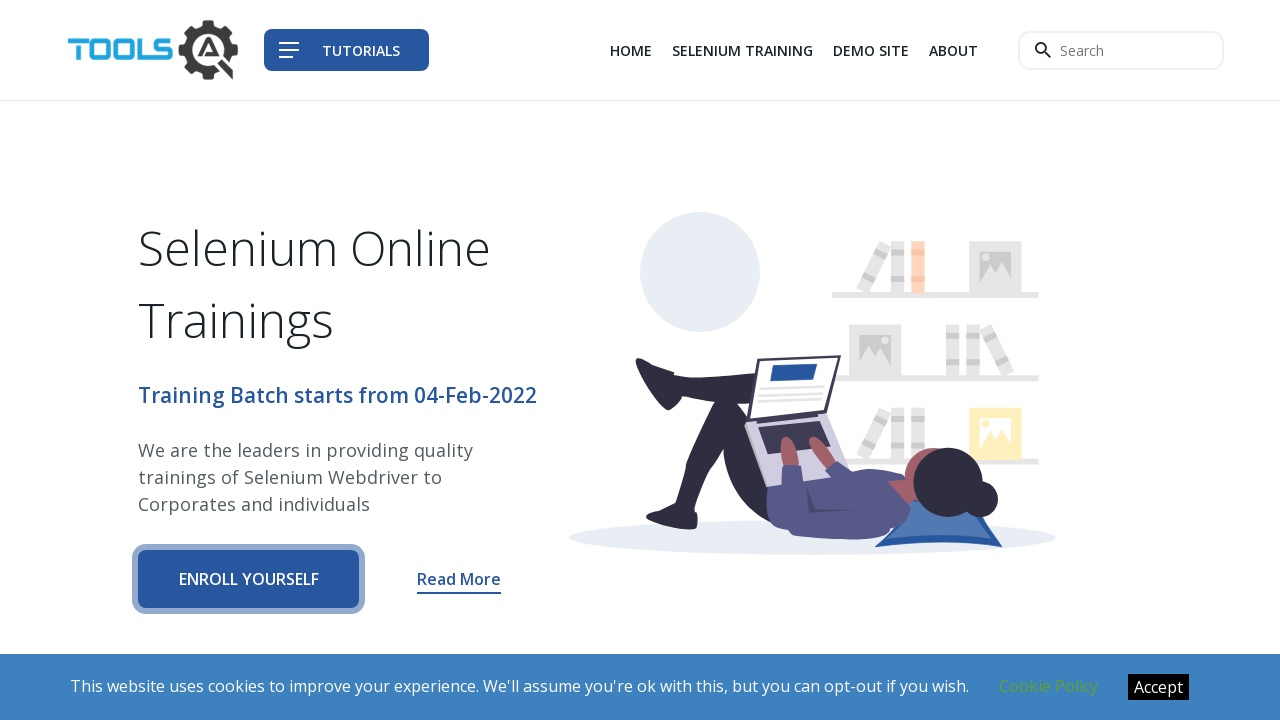